Tests file download functionality by clicking a download button and verifying the download event is triggered

Starting URL: https://commitquality.com/practice-file-download

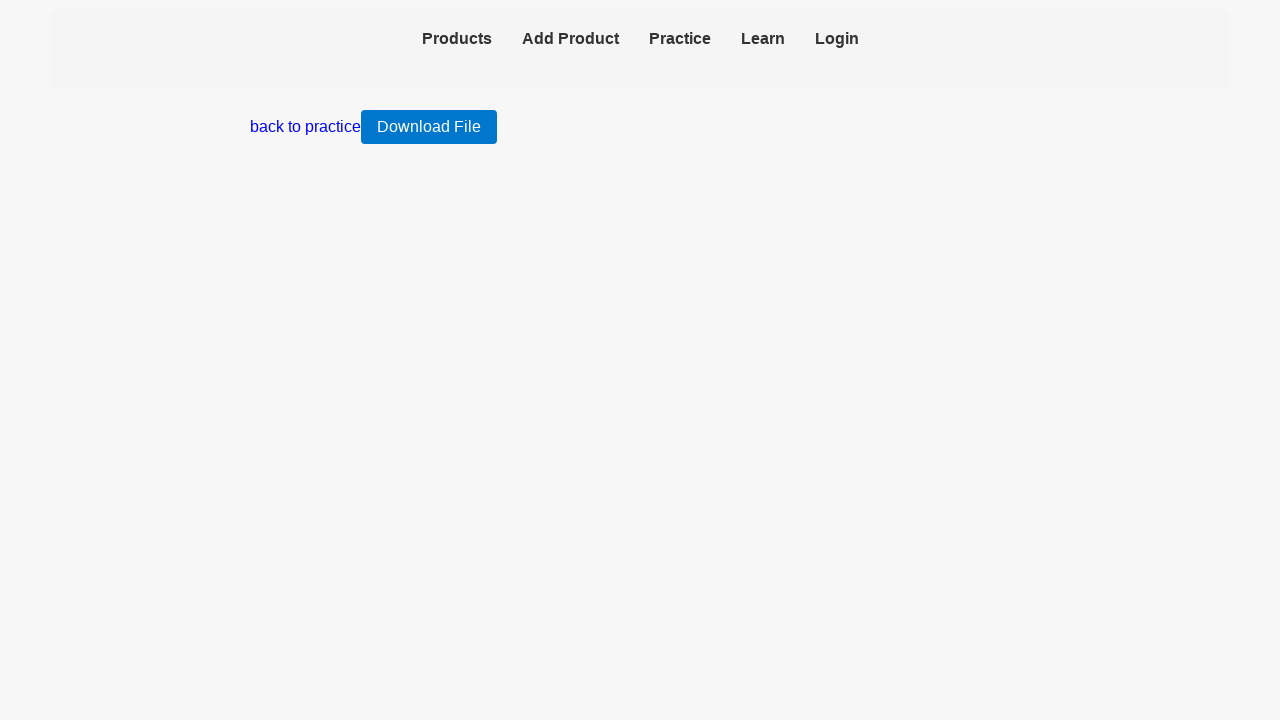

Clicked the Download File button at (429, 127) on xpath=//button[normalize-space()='Download File']
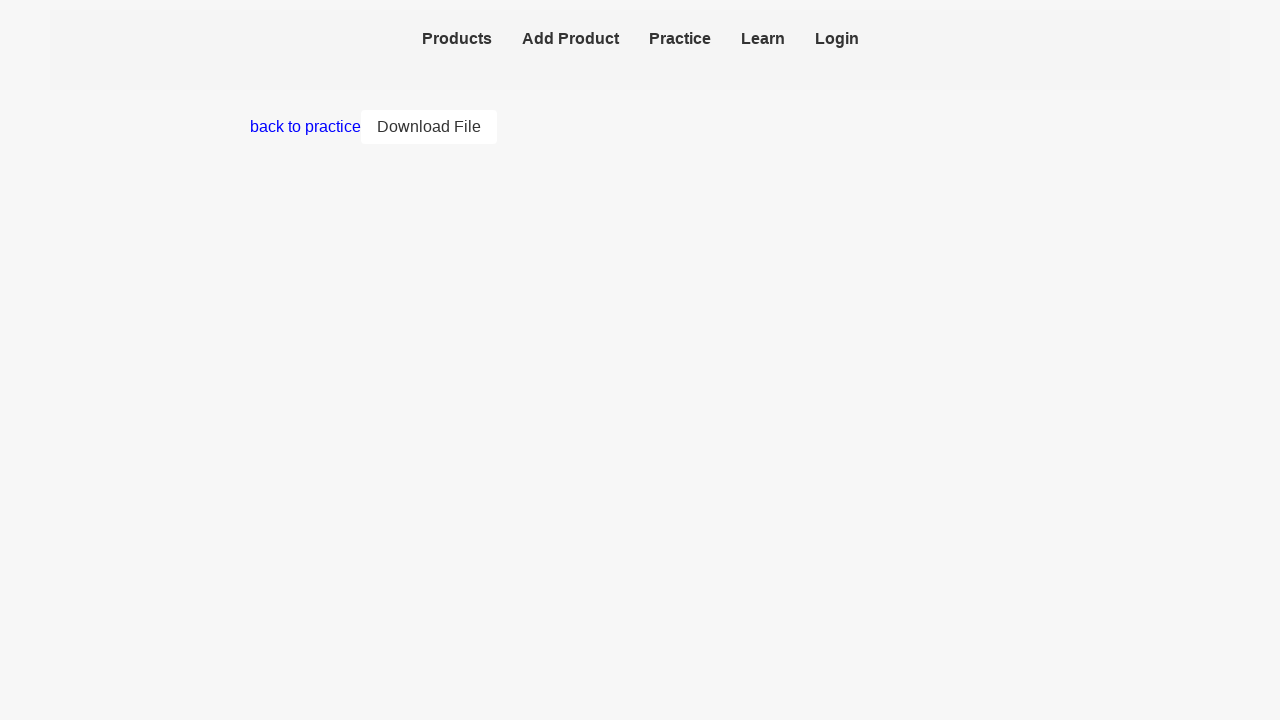

File download event triggered and captured
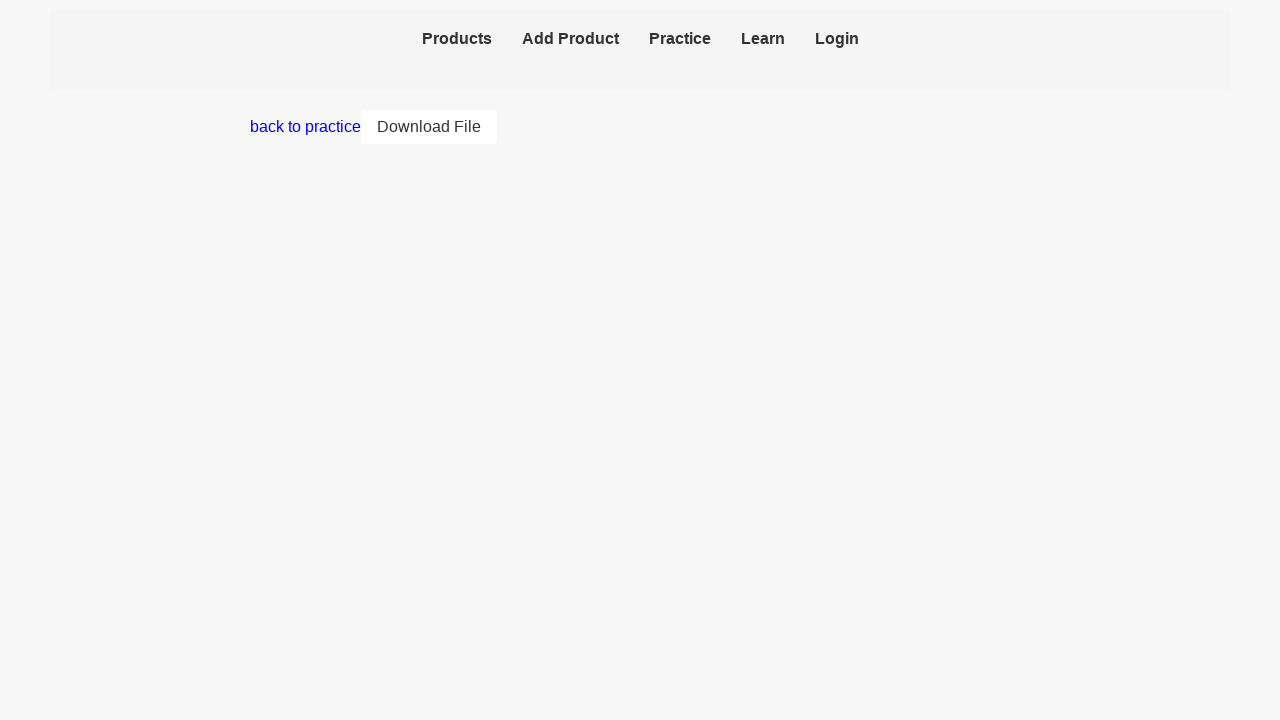

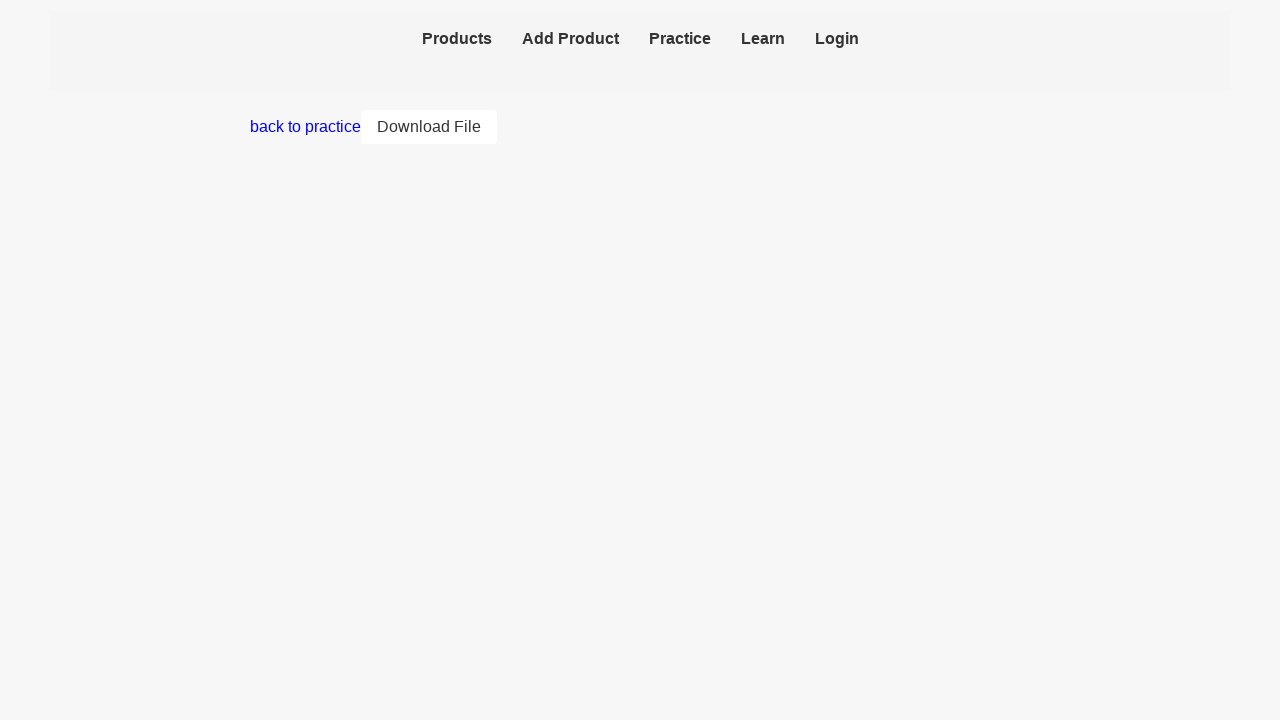